Tests opening a new browser window/tab by clicking the Open Window button

Starting URL: https://rahulshettyacademy.com/AutomationPractice/

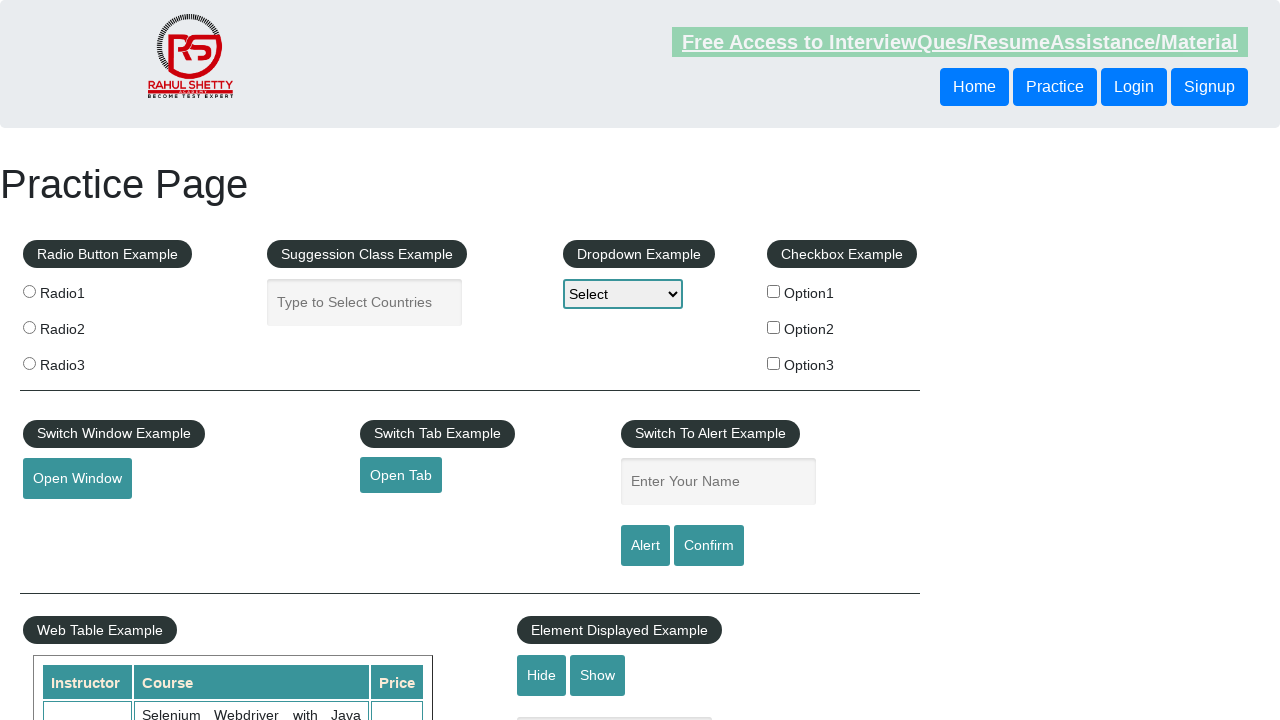

Clicked Open Window button to trigger new tab/window at (77, 479) on #openwindow
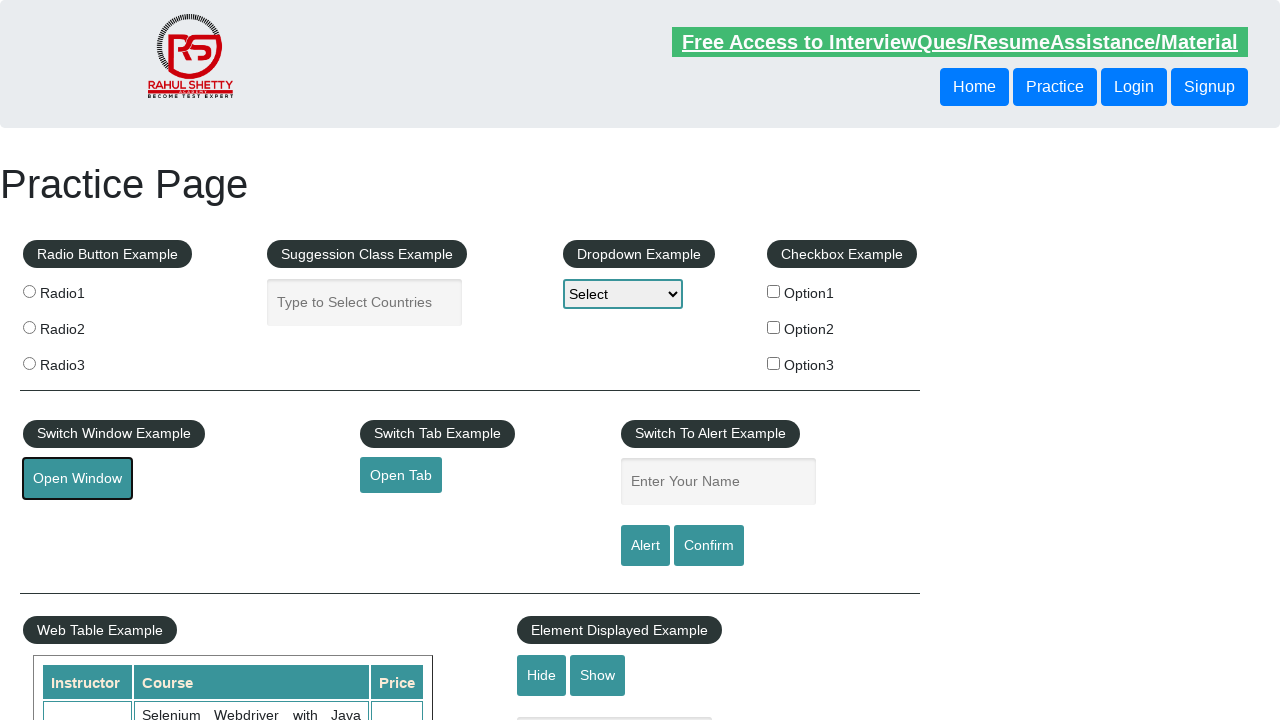

Clicked Open Window button and captured new page reference at (77, 479) on #openwindow
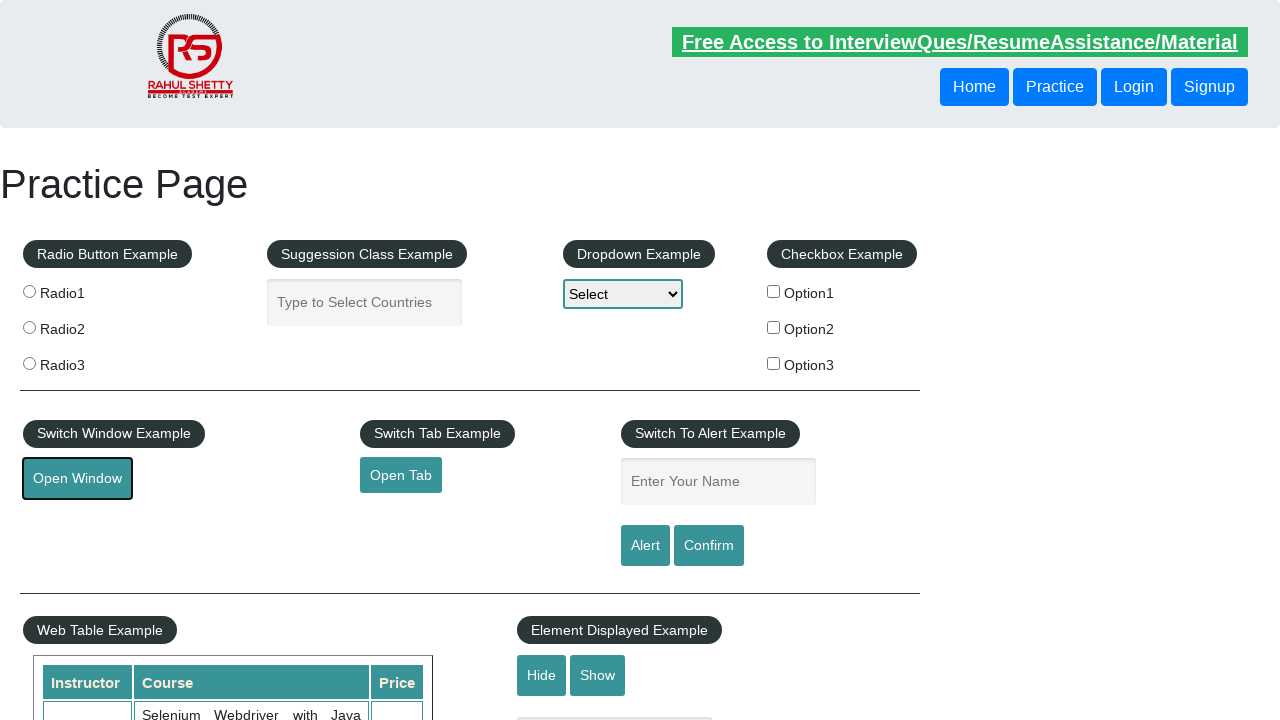

Retrieved reference to newly opened tab/window
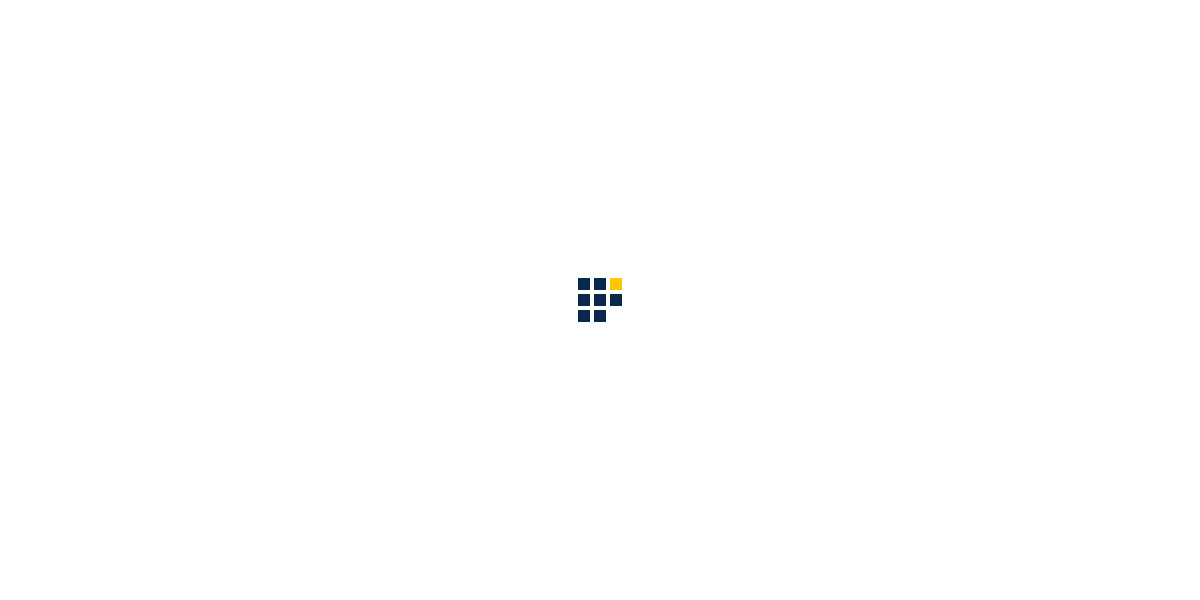

New page loaded completely
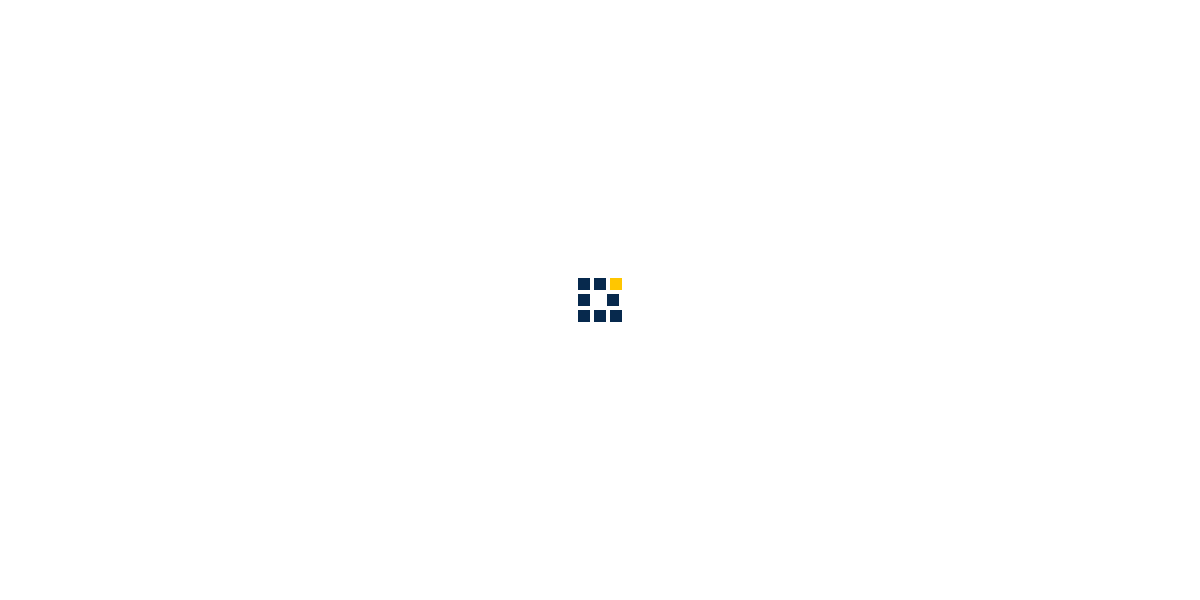

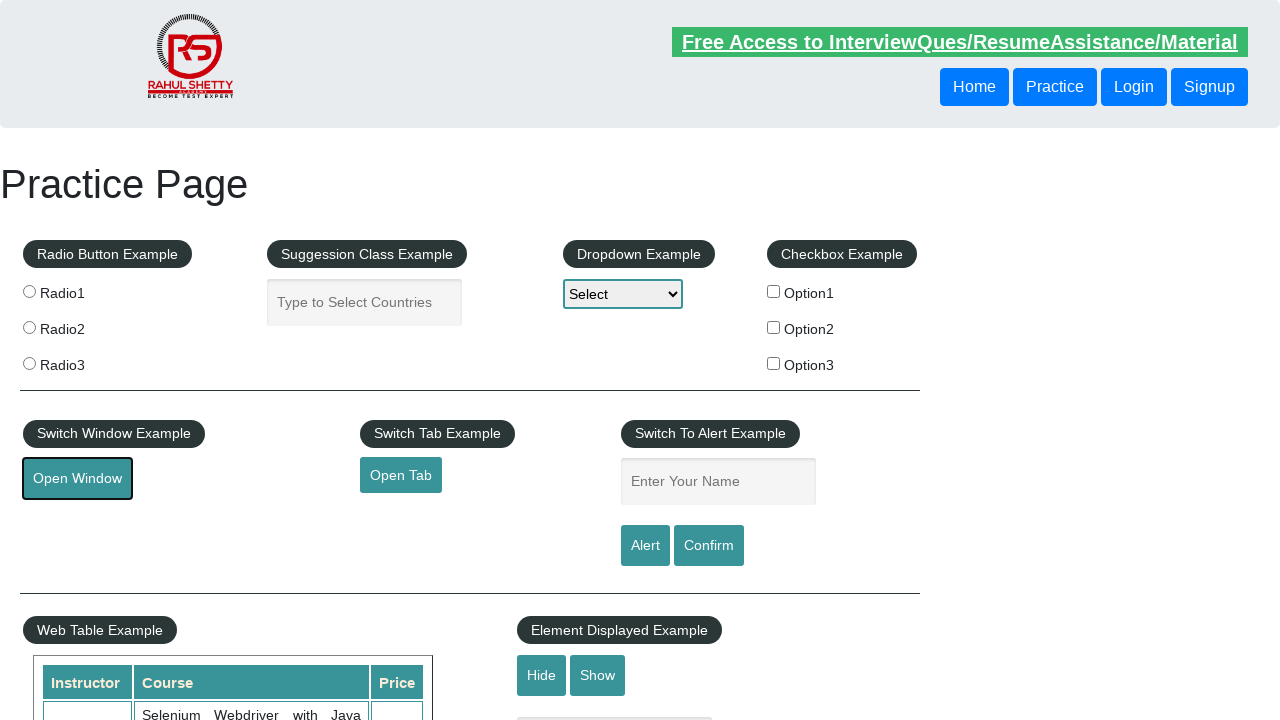